Tests form filling and keyboard actions by entering text in form fields and using keyboard shortcuts to copy and paste addresses between fields

Starting URL: https://demoqa.com/text-box

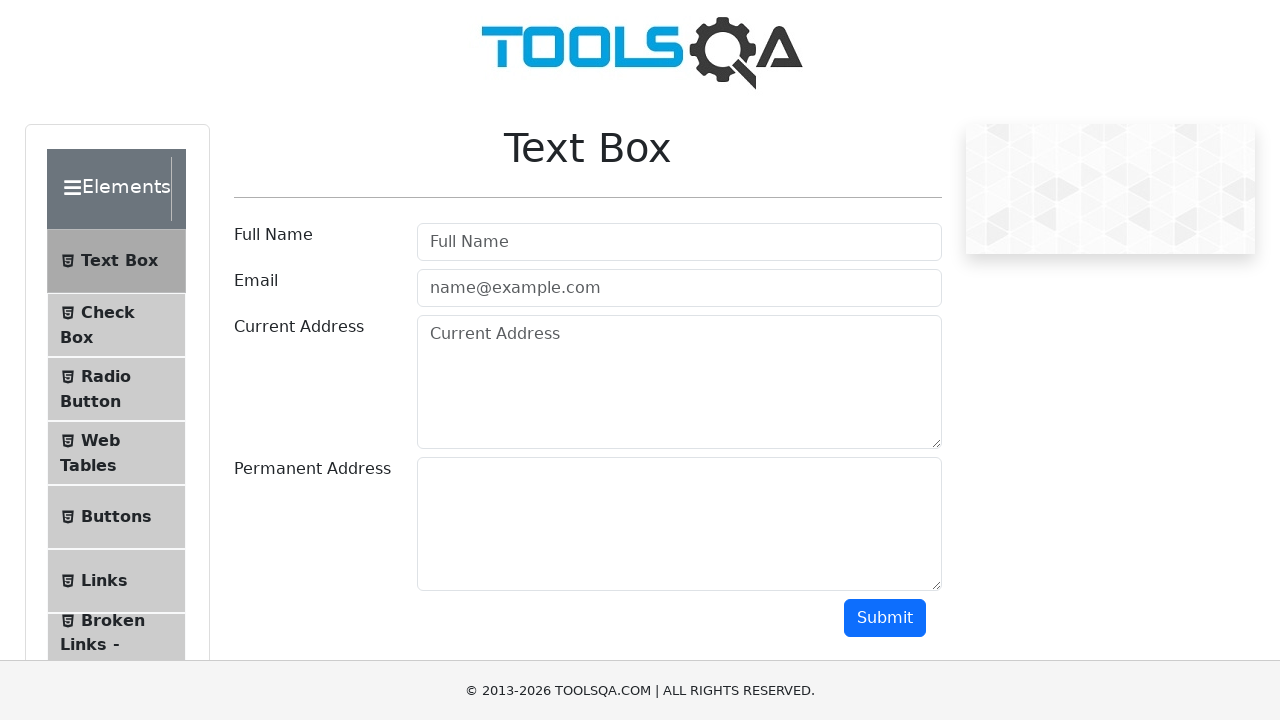

Filled Full Name field with 'Priyanka' on #userName
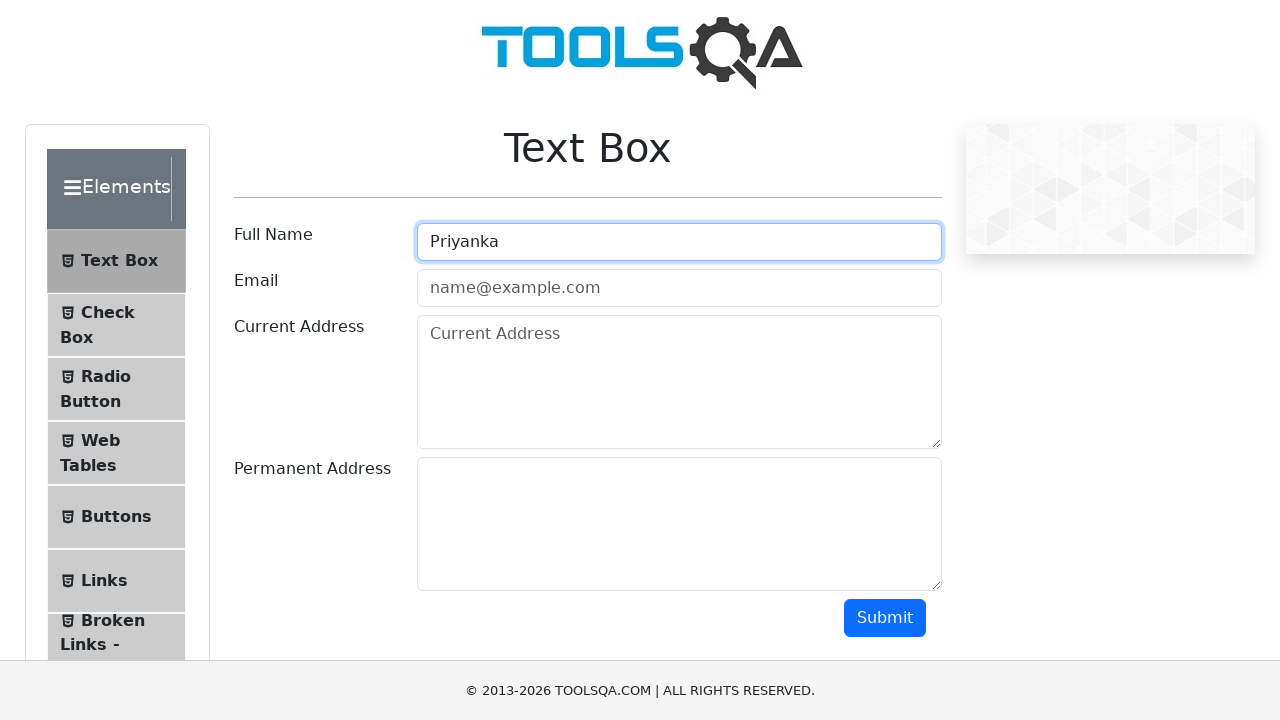

Filled Email field with 'testuser@example.com' on #userEmail
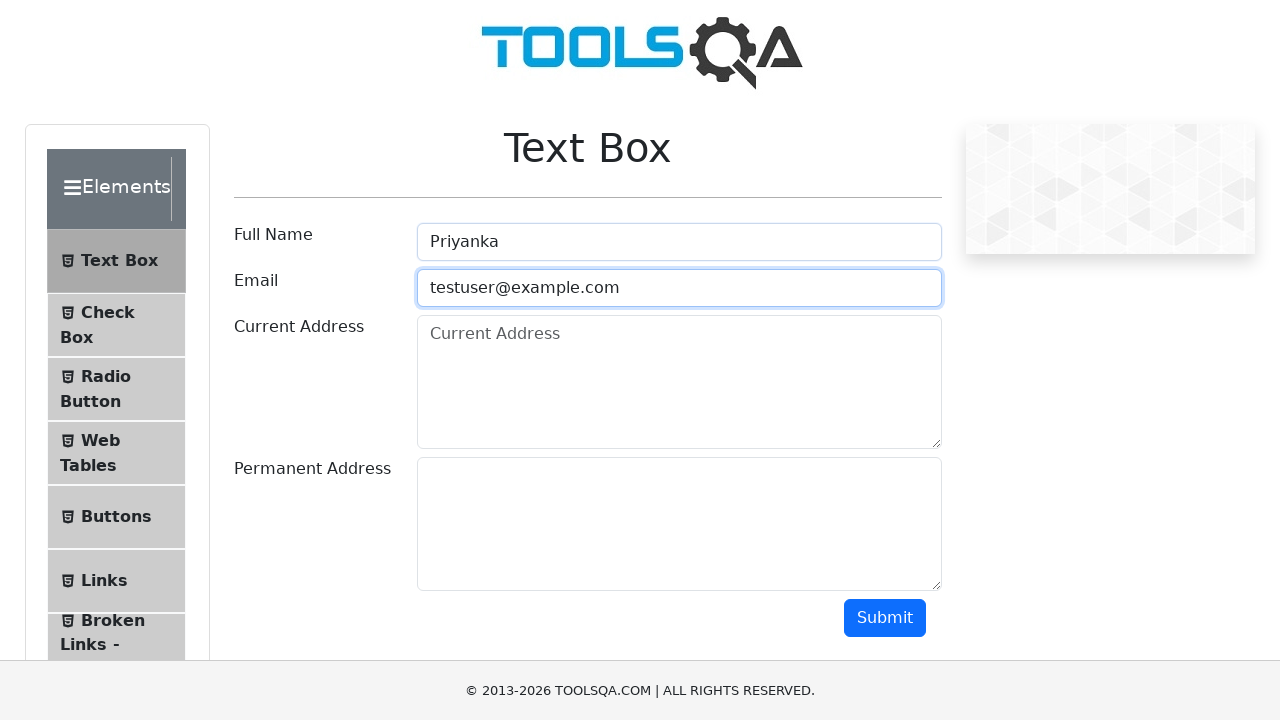

Filled Current Address field with '43 School Lane London EC71 9GO' on #currentAddress
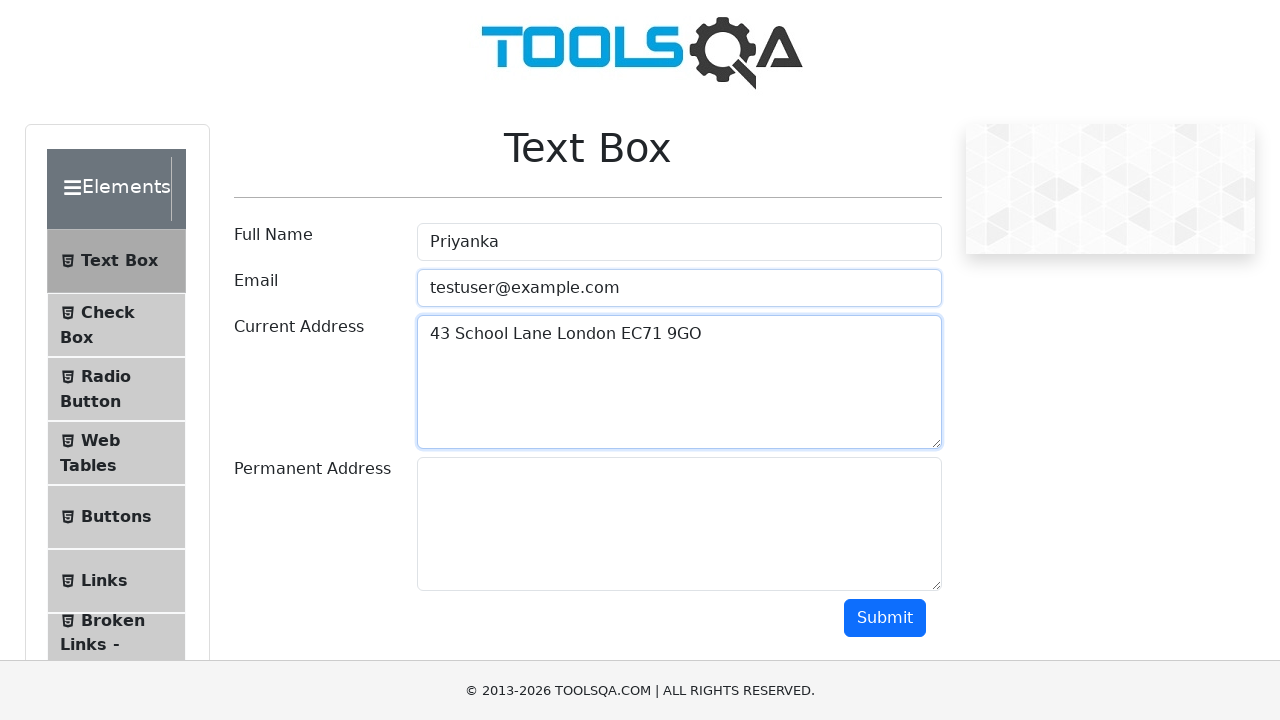

Focused on Current Address field on #currentAddress
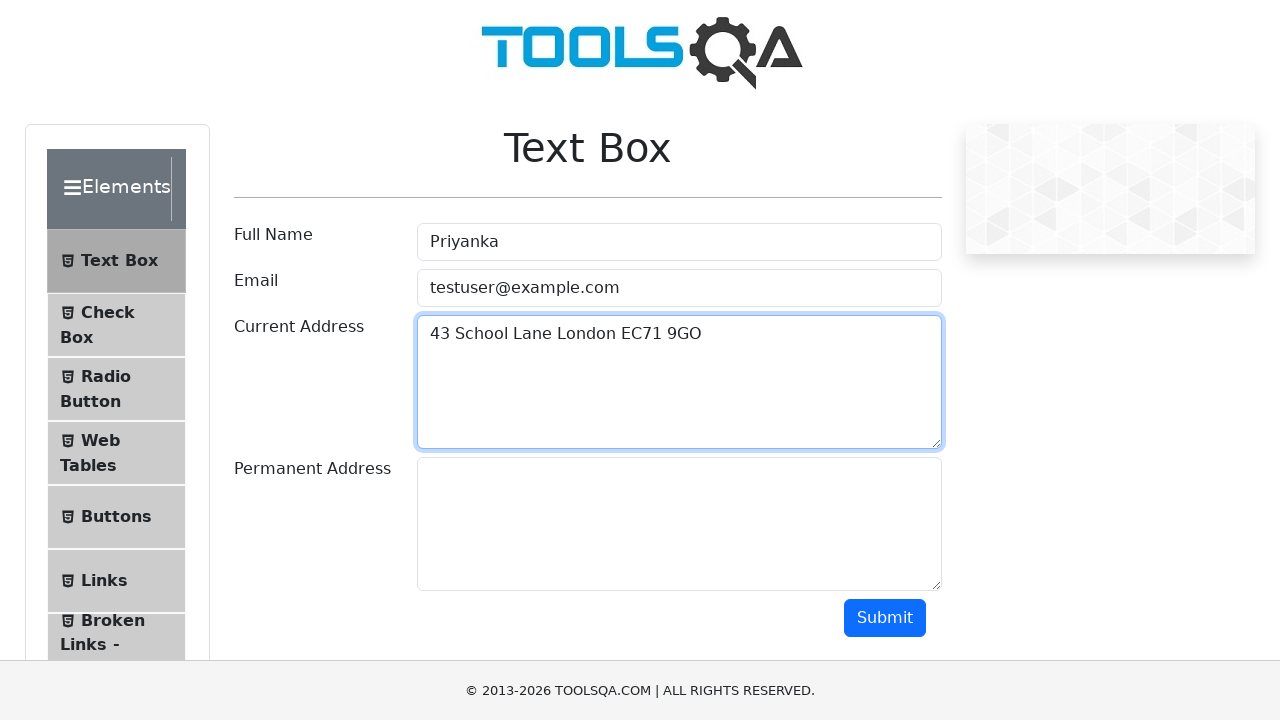

Selected all text in Current Address field using Ctrl+A
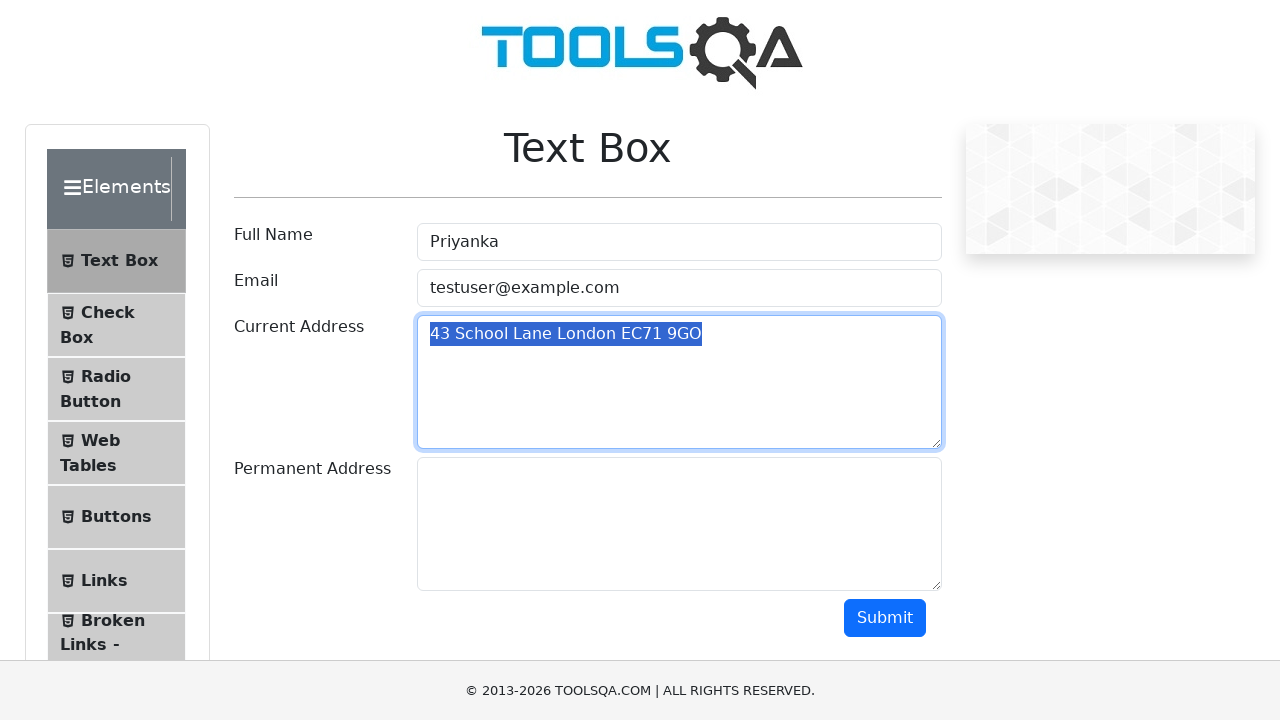

Copied Current Address text using Ctrl+C
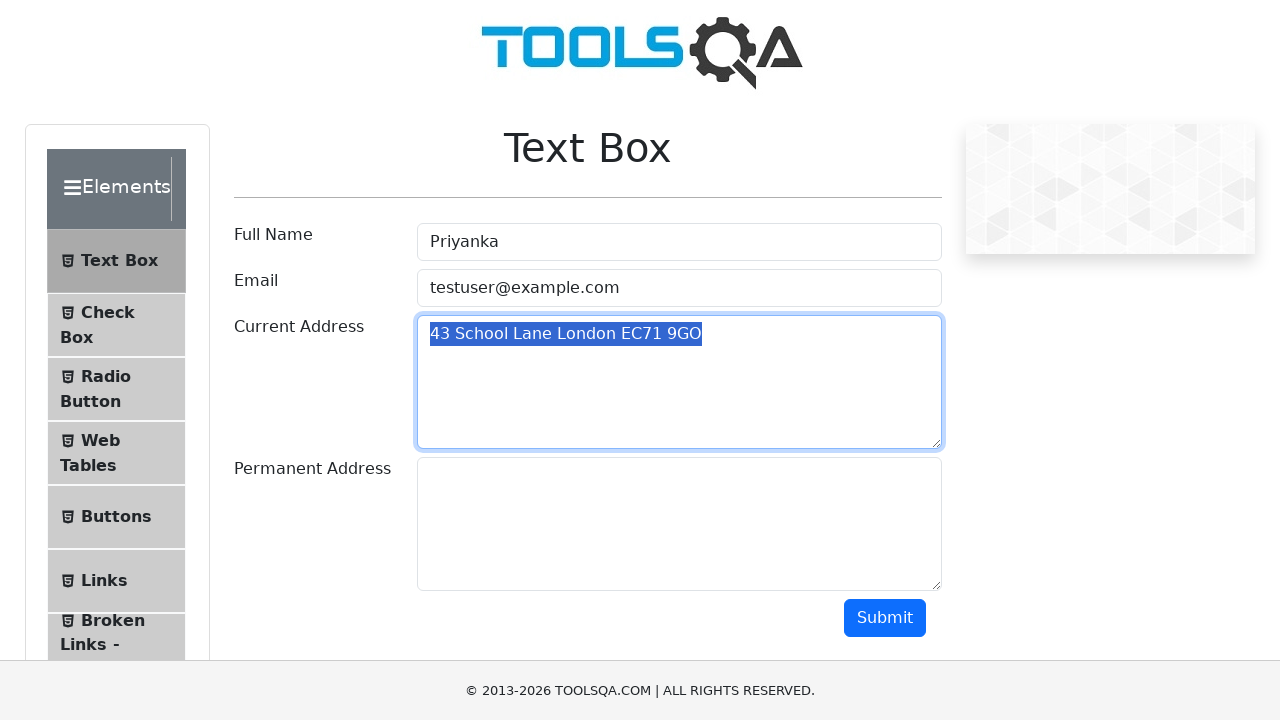

Pressed Tab to move focus to Permanent Address field
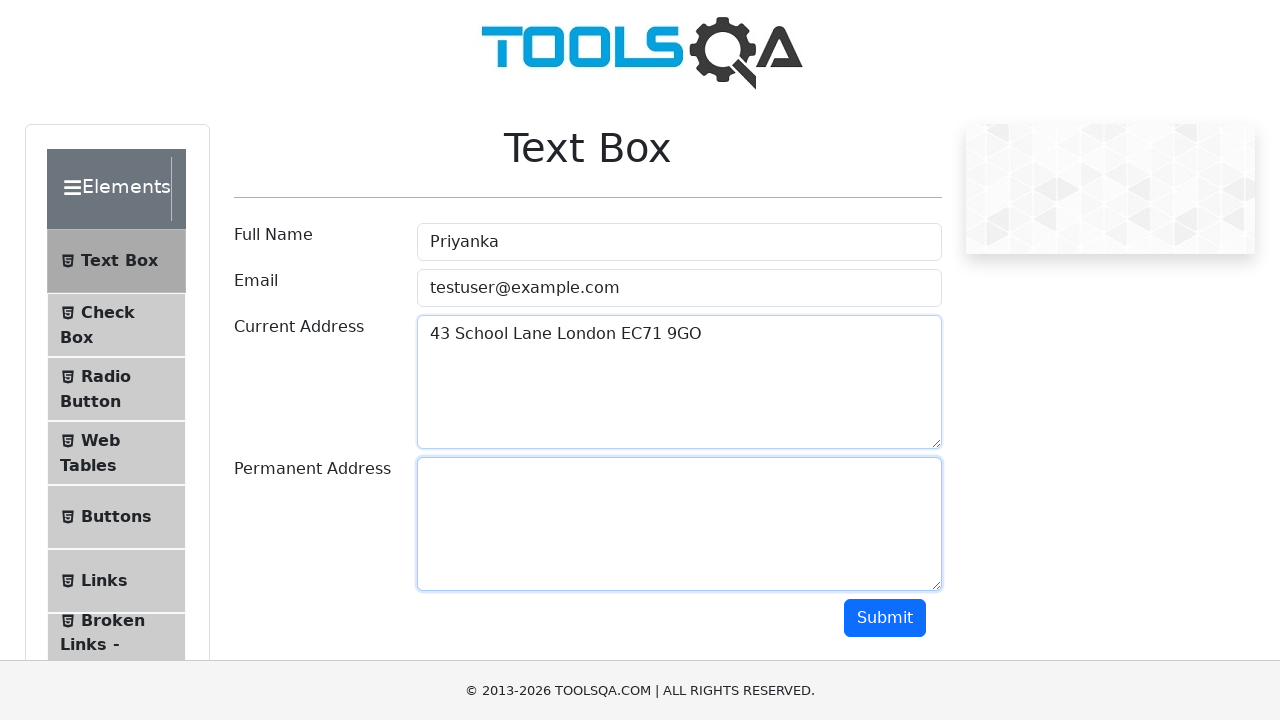

Pasted address into Permanent Address field using Ctrl+V
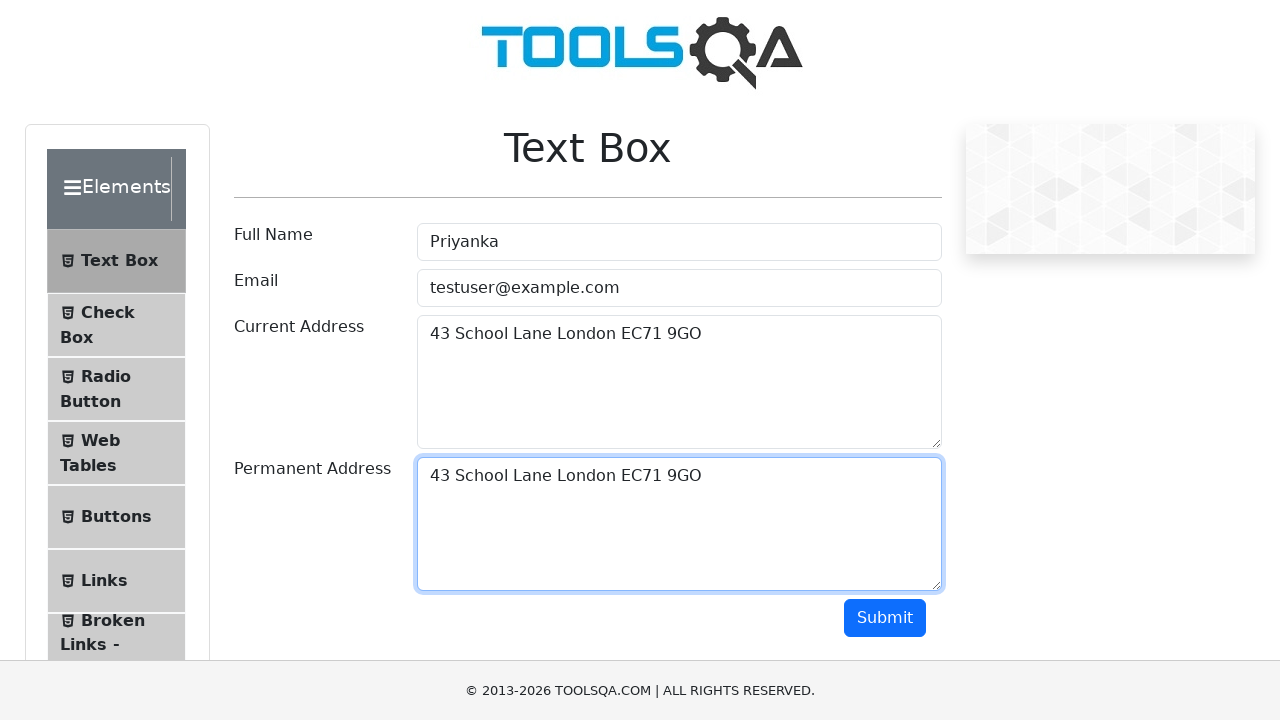

Retrieved Current Address field value
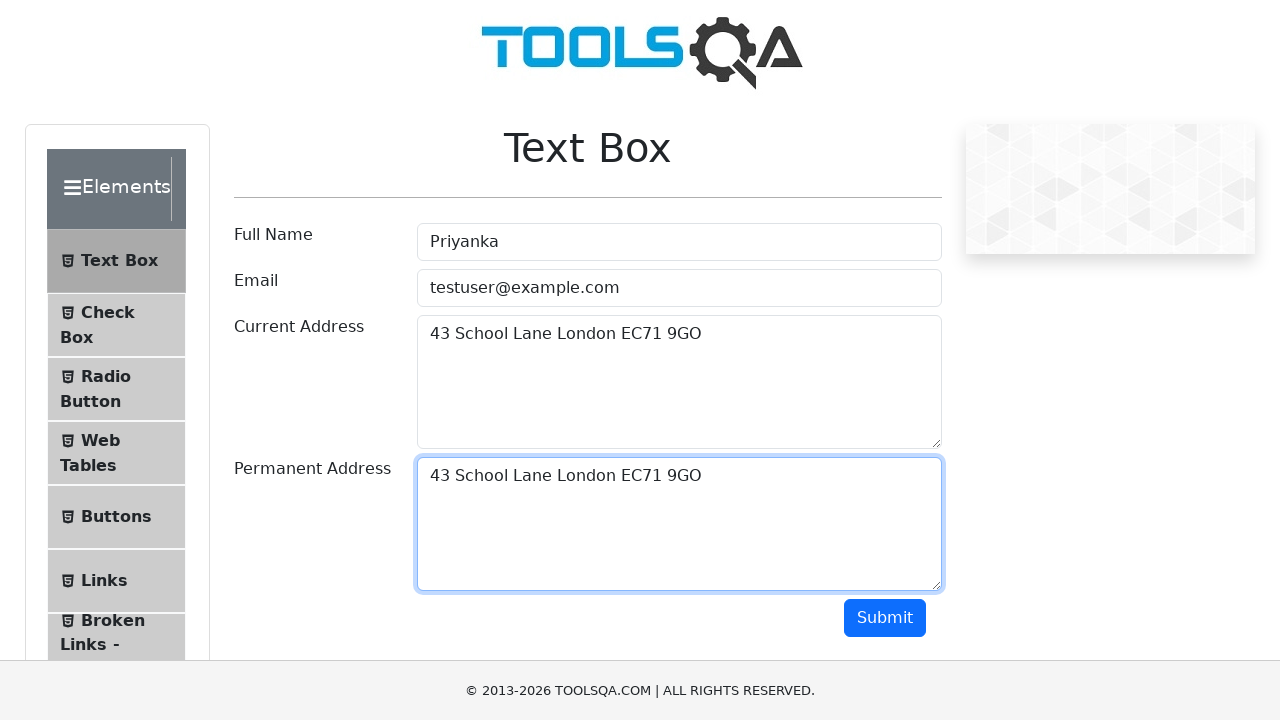

Retrieved Permanent Address field value
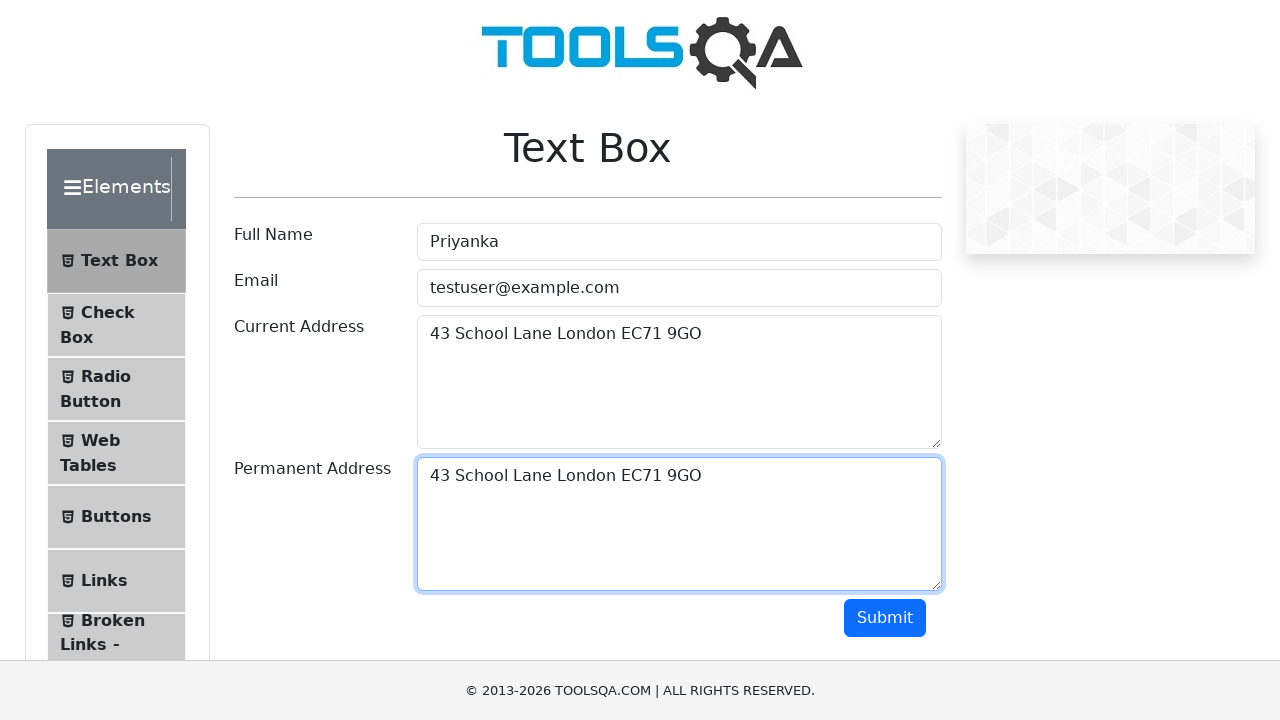

Verified that Current Address and Permanent Address match
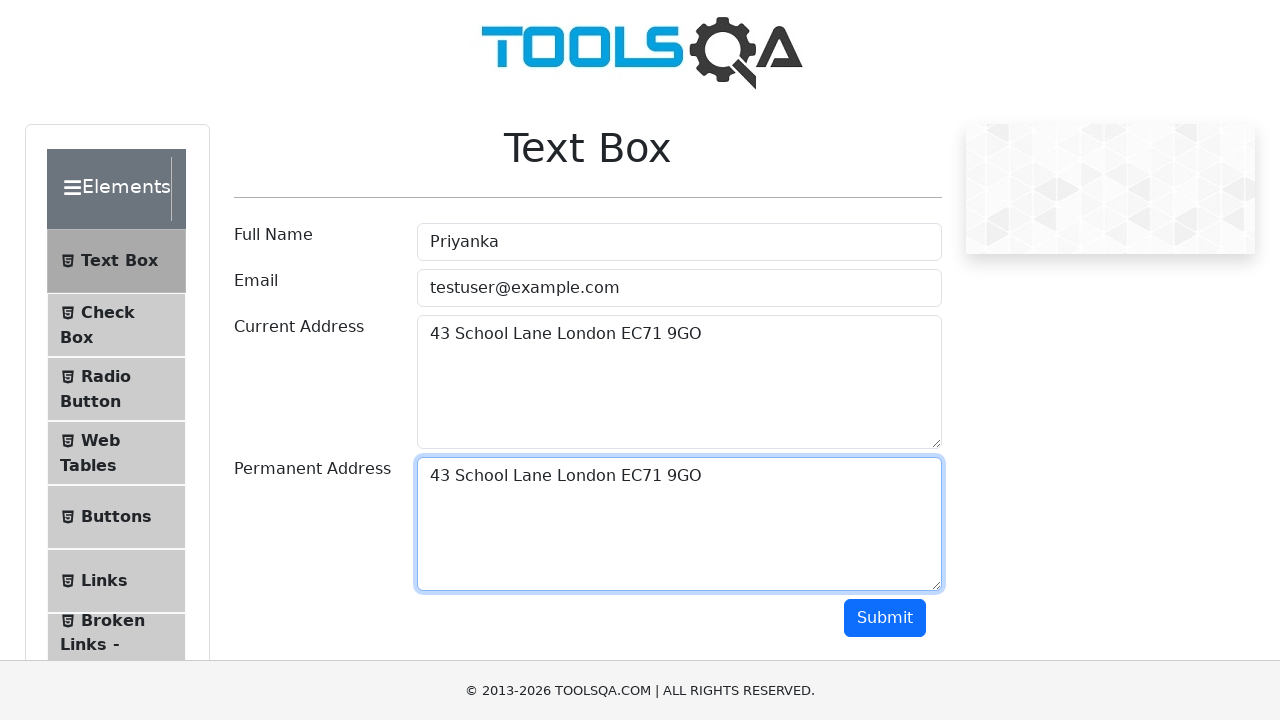

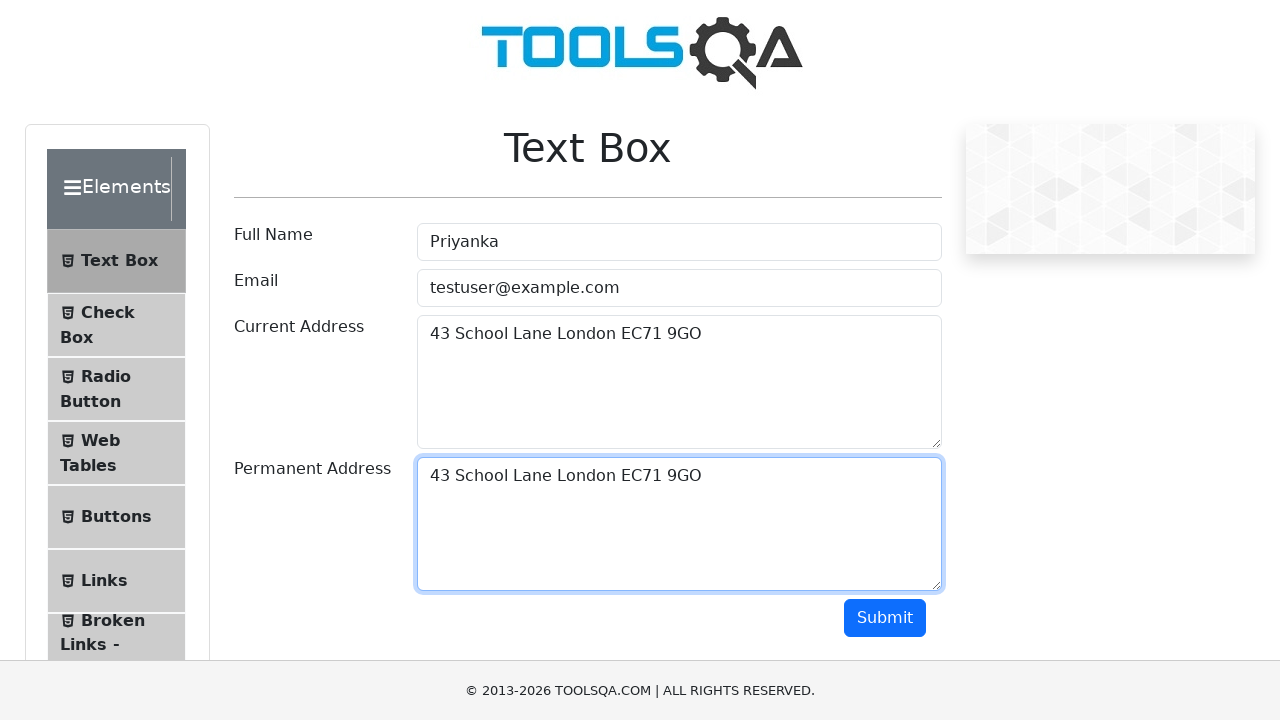